Parallel version of the ToDo application test - clicks checkboxes to mark items as done, adds a new ToDo item, and archives completed items while verifying changes.

Starting URL: http://crossbrowsertesting.github.io/todo-app.html

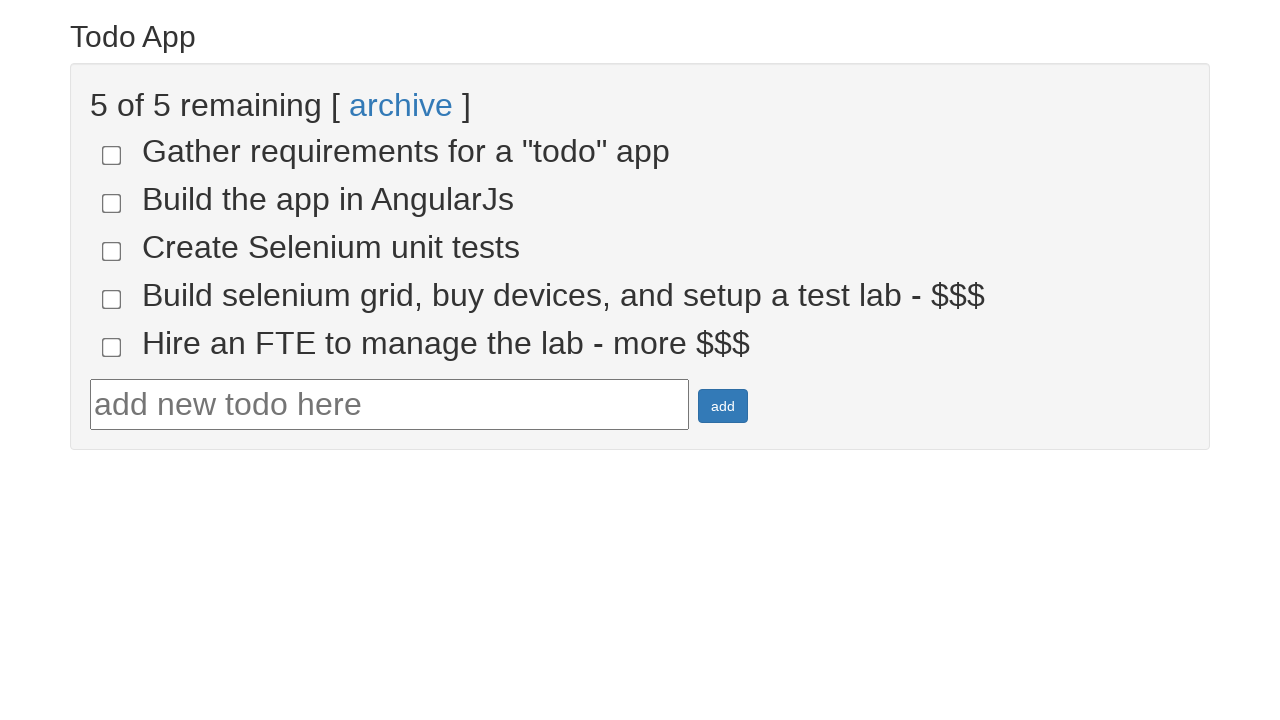

Clicked checkbox for todo item 4 at (112, 299) on input[name='todo-4']
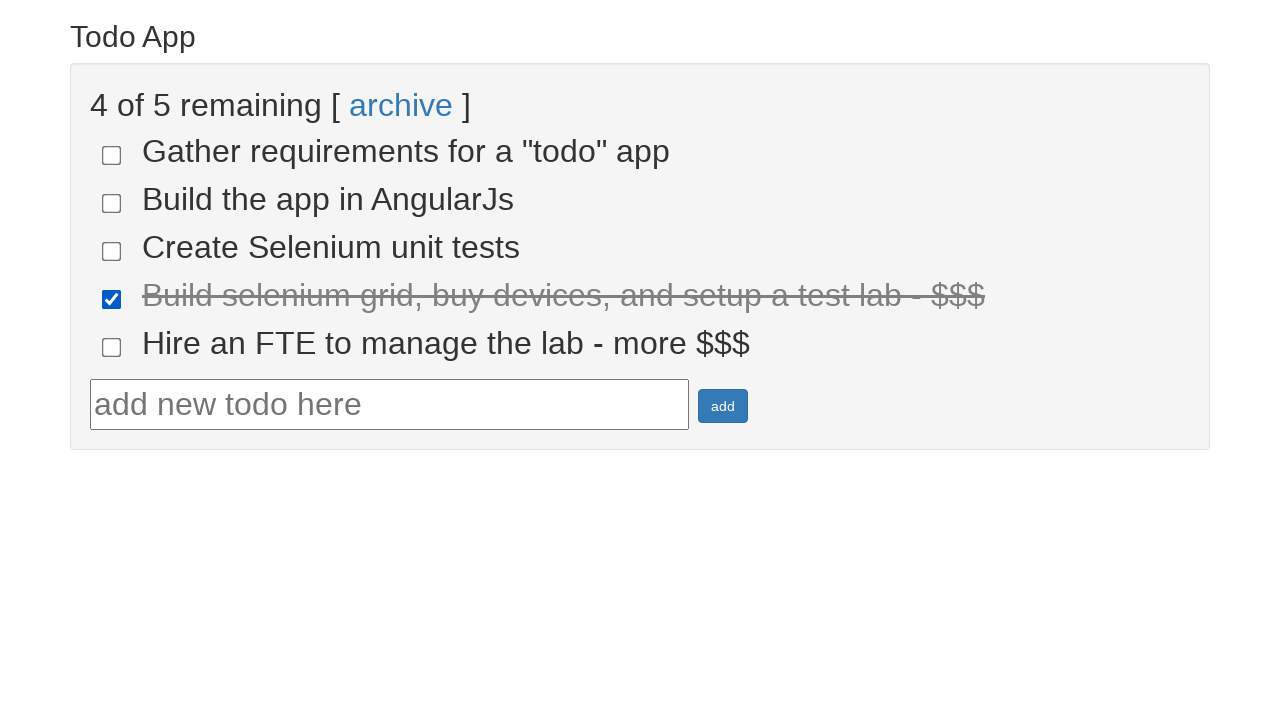

Clicked checkbox for todo item 5 at (112, 347) on input[name='todo-5']
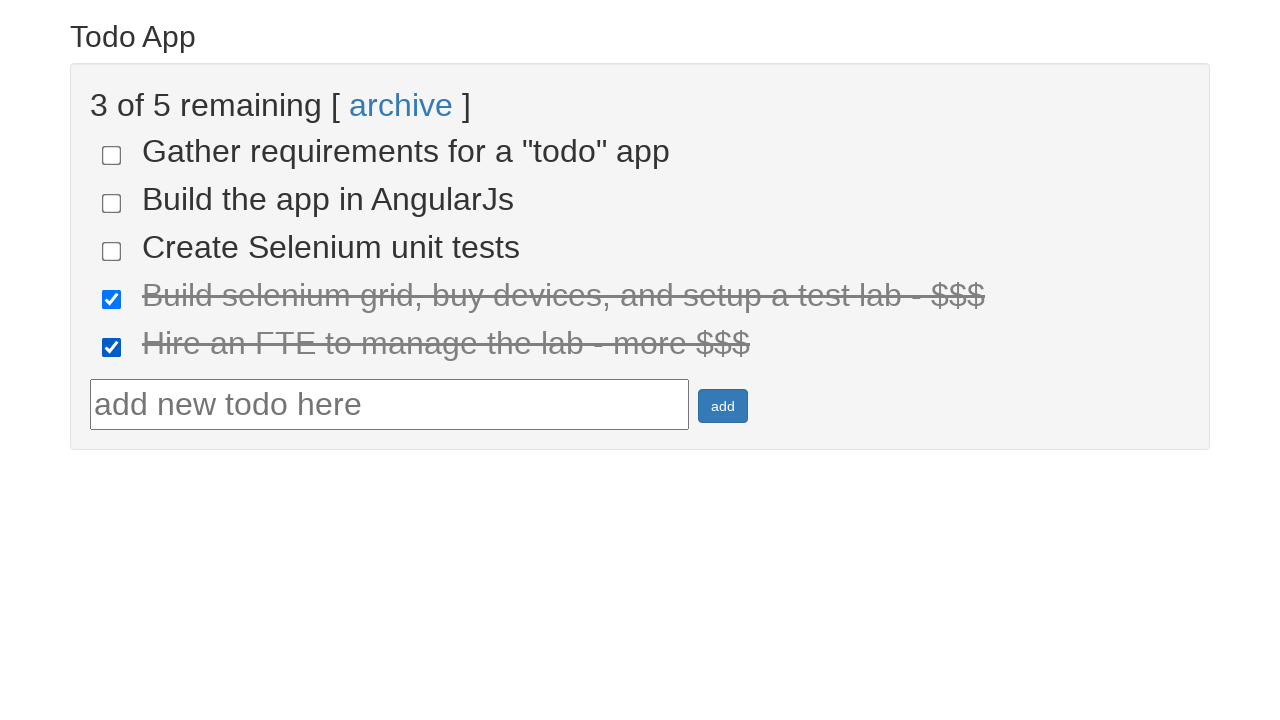

Waited for done items to appear
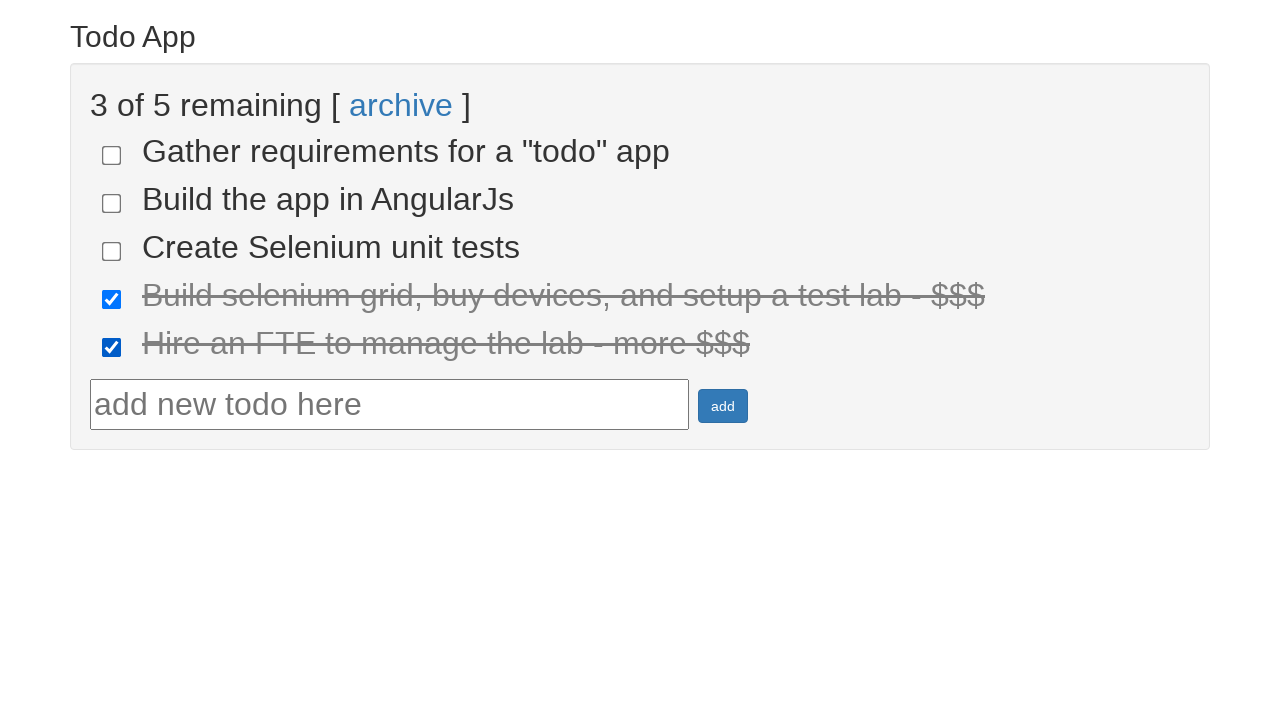

Located all done items
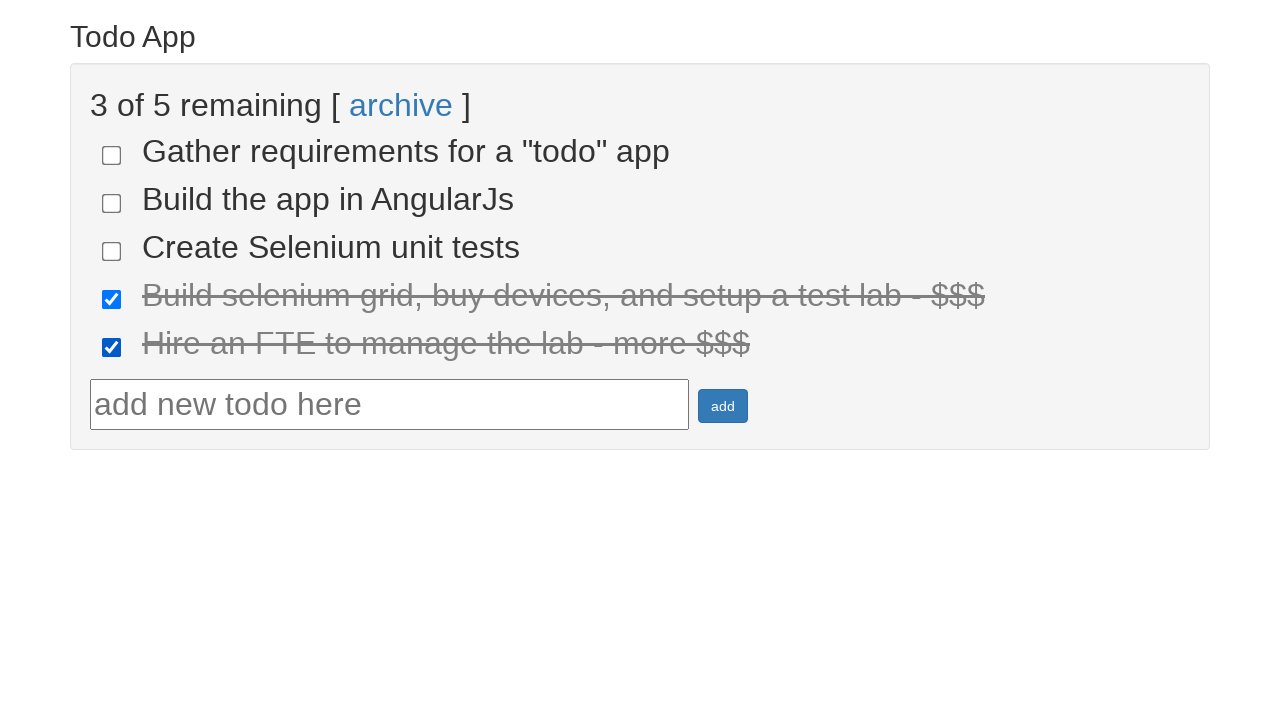

Verified 2 items are marked as done
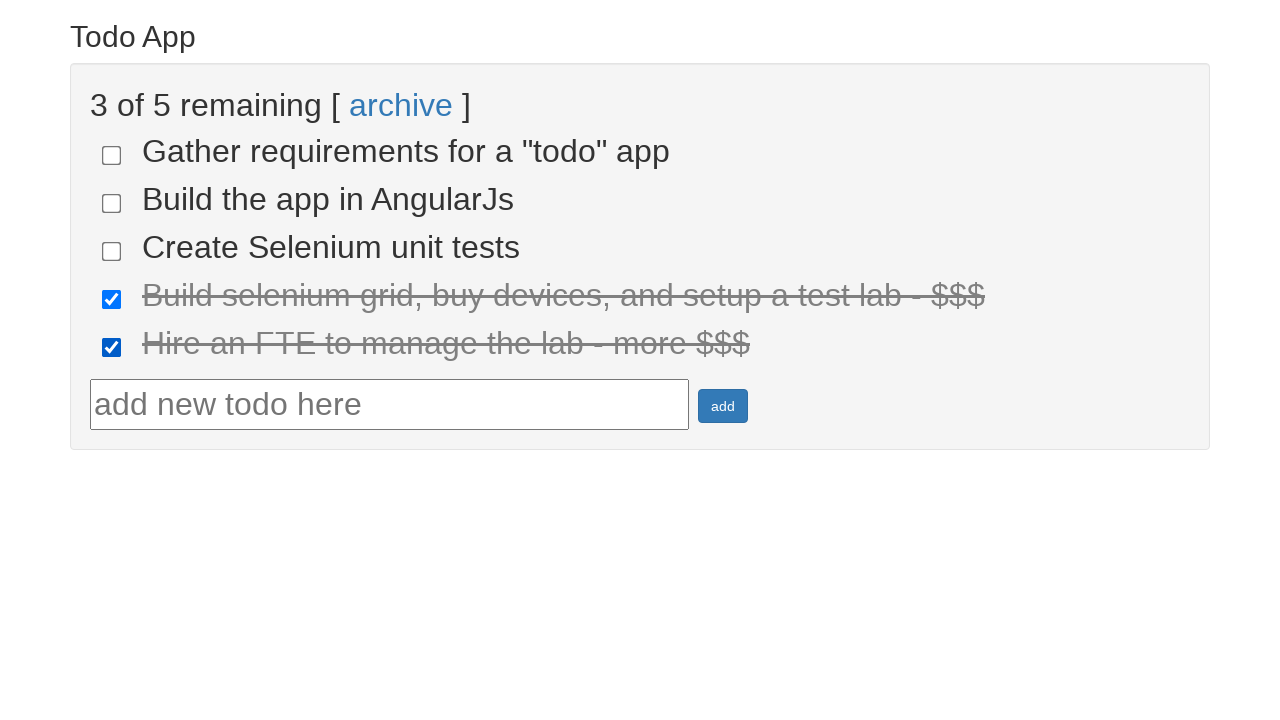

Filled todo text field with 'run your first selenium test' on #todotext
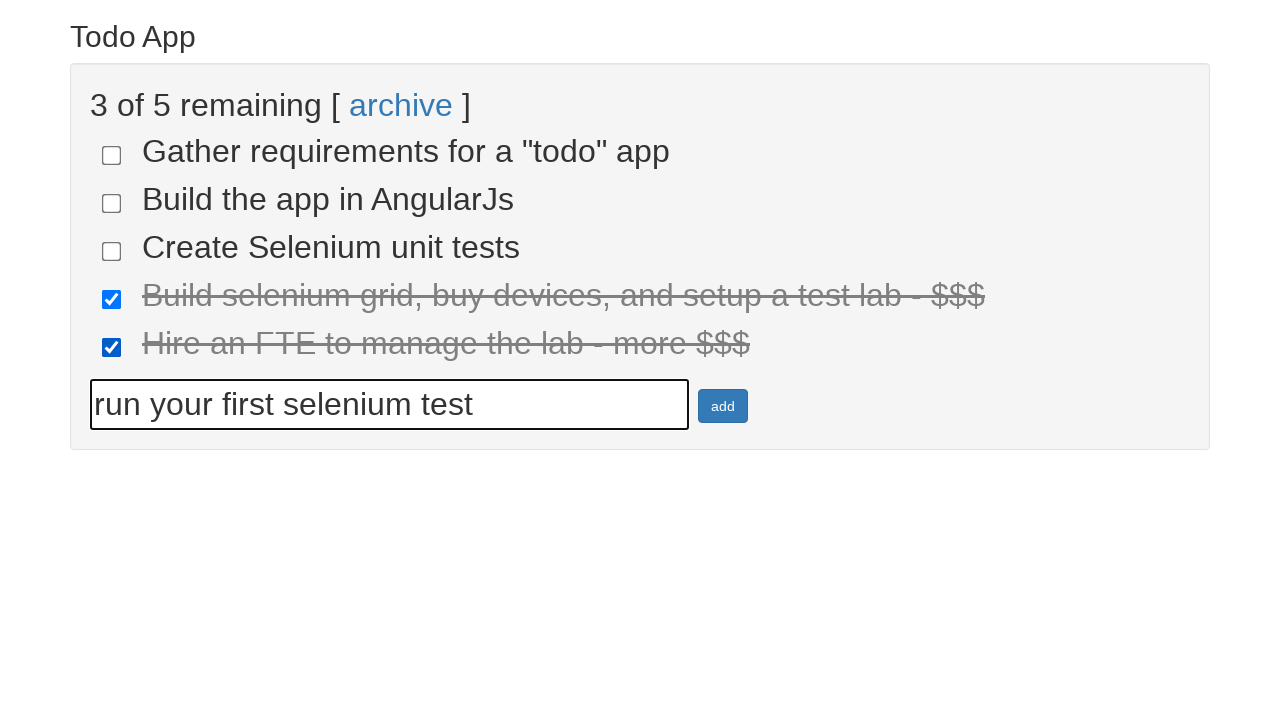

Clicked add button to create new todo item at (723, 406) on #addbutton
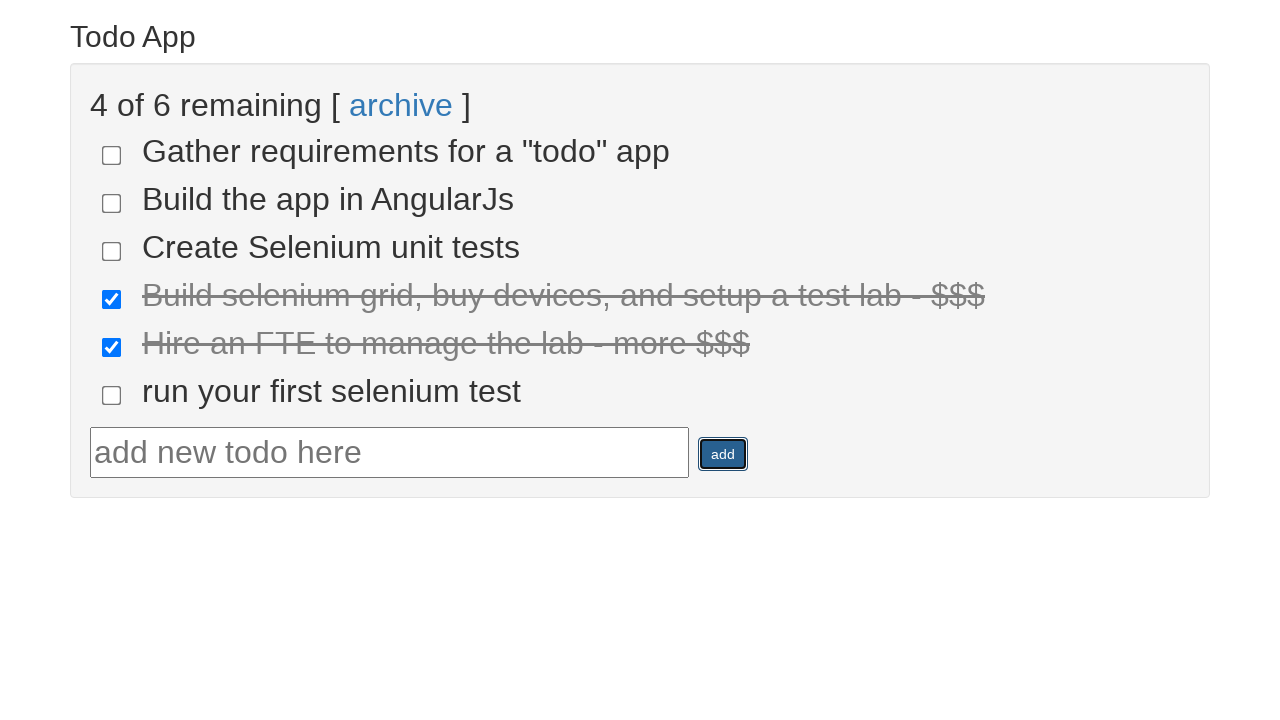

Retrieved text content of newly added todo item
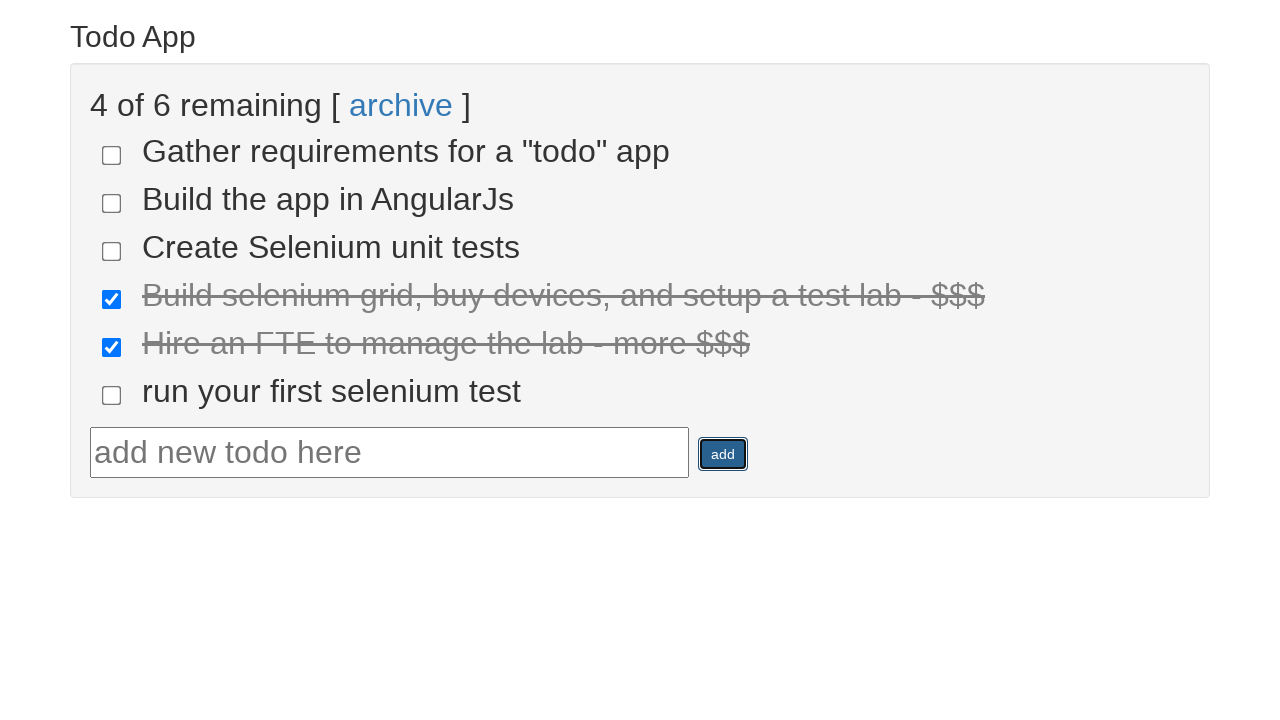

Verified new todo item text matches expected value
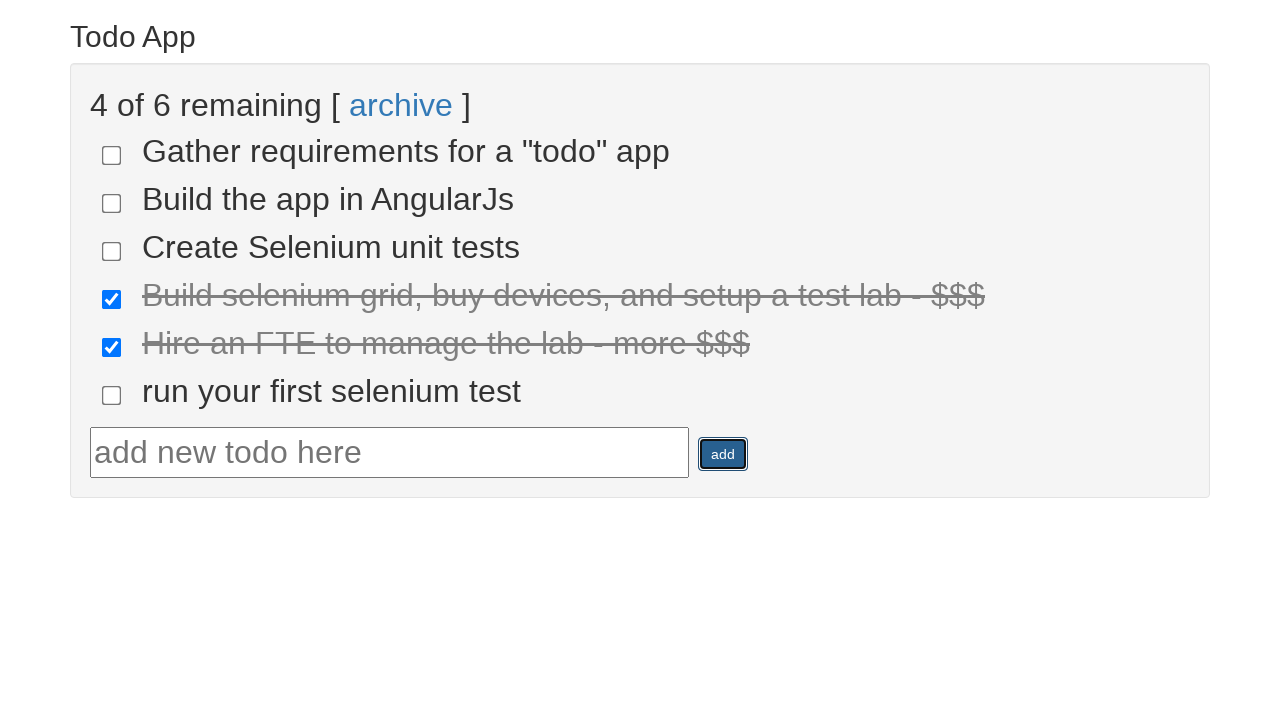

Clicked archive button to archive completed items at (401, 105) on text=archive
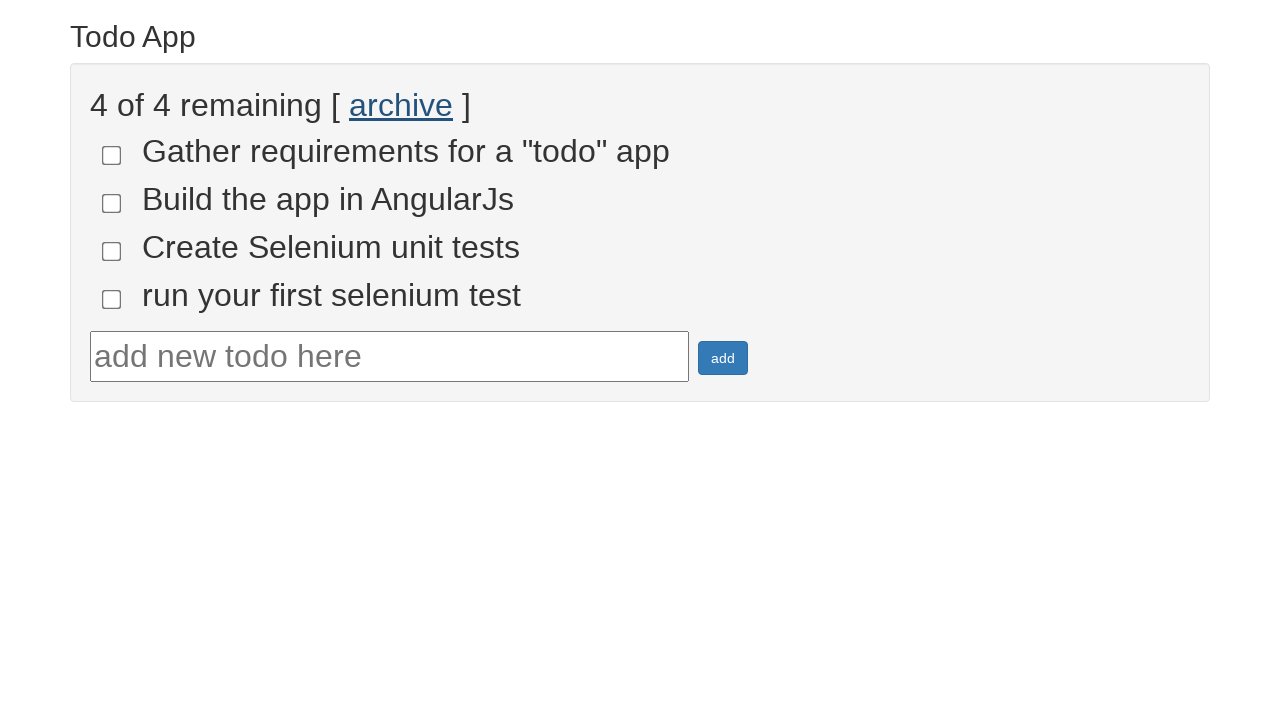

Located all uncompleted items
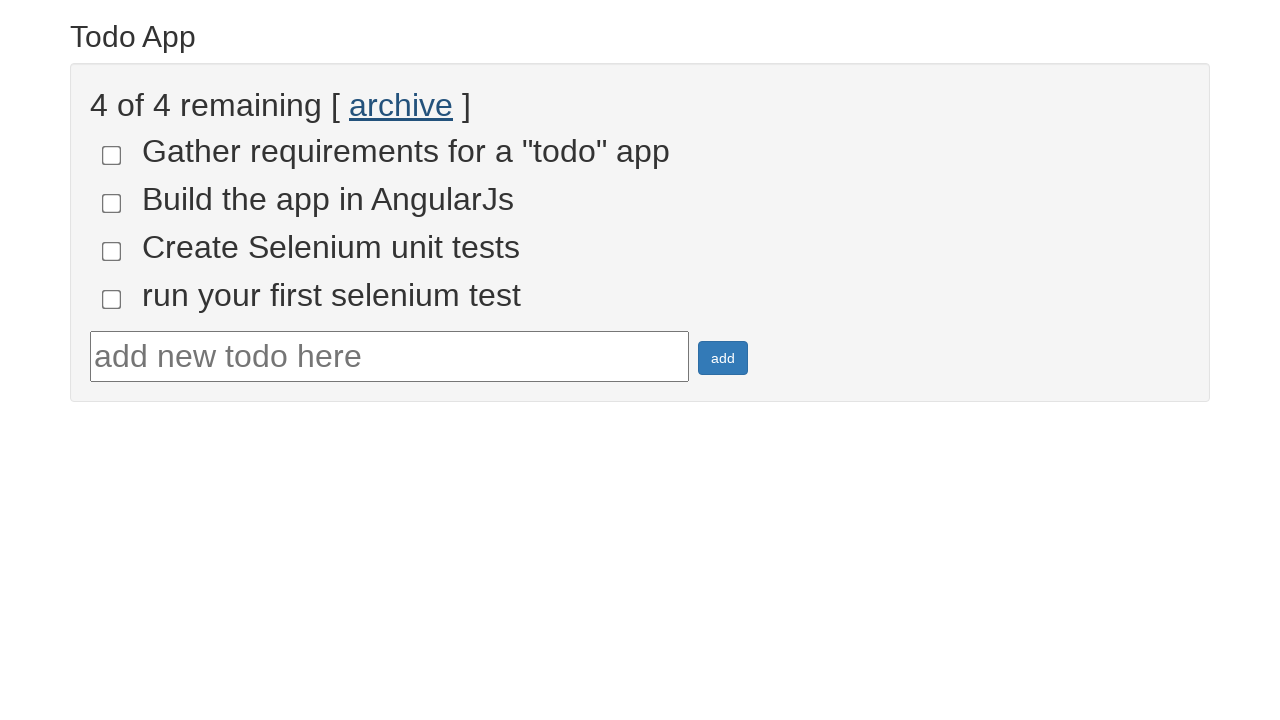

Verified 4 items remain uncompleted after archiving
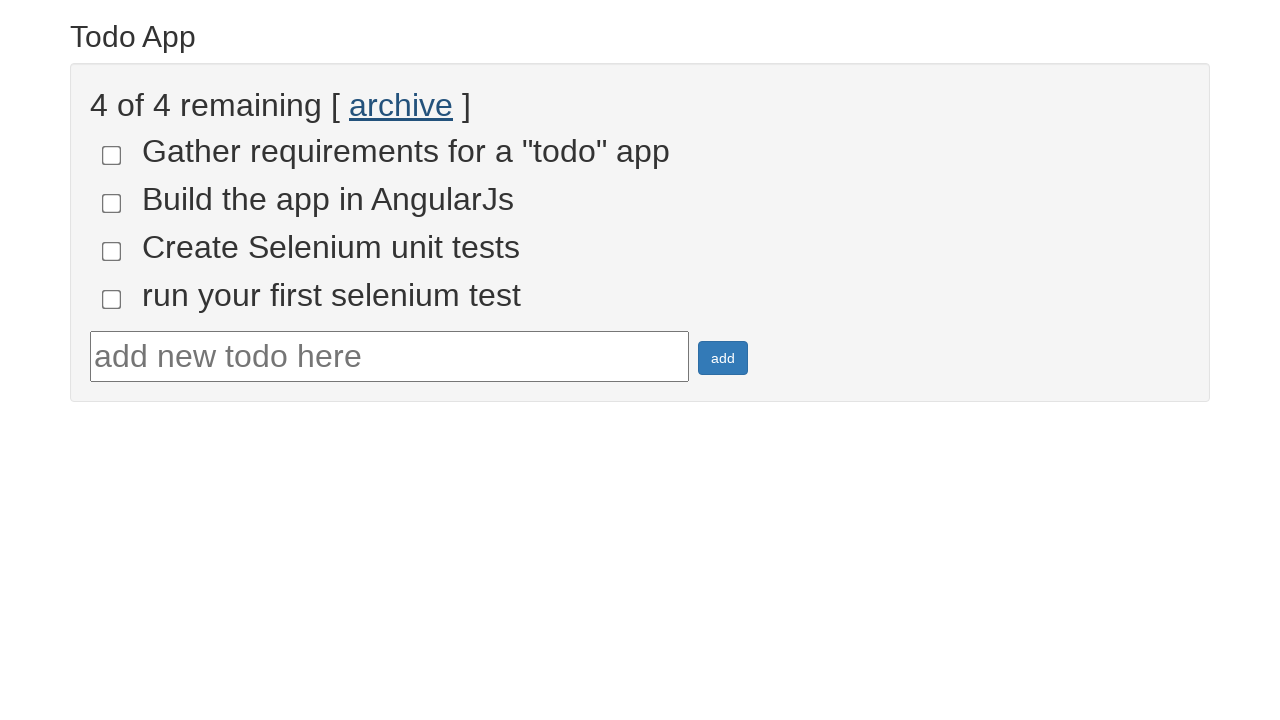

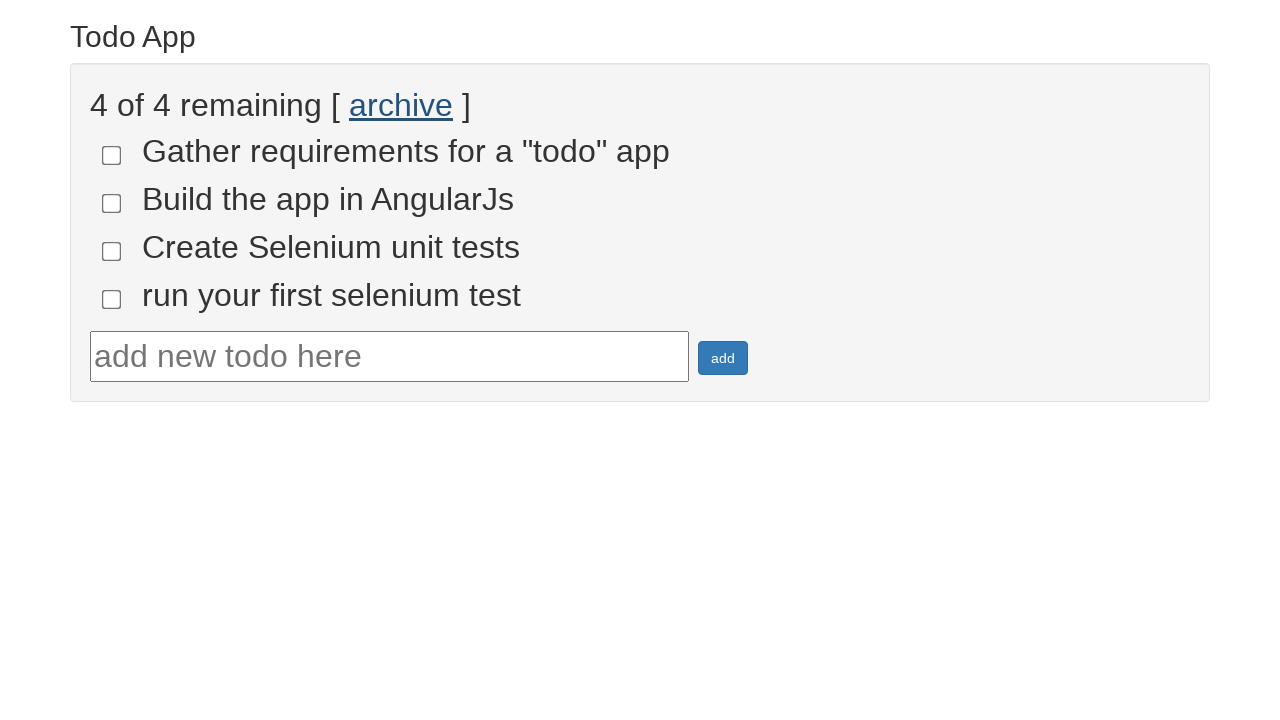